Tests handling a JavaScript alert by clicking a link to trigger an alert, getting the alert text, and accepting it by clicking OK.

Starting URL: https://www.selenium.dev/documentation/en/webdriver/js_alerts_prompts_and_confirmations/

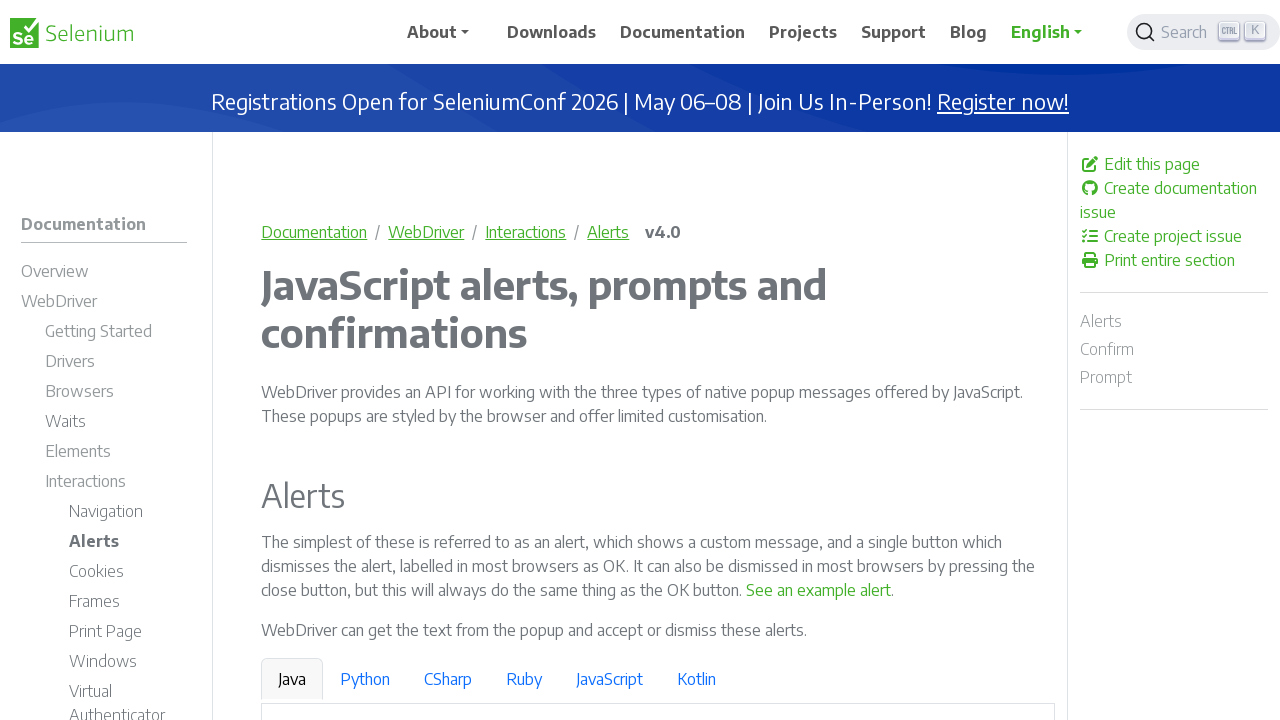

Clicked link to trigger JavaScript alert at (819, 590) on text=See an example alert
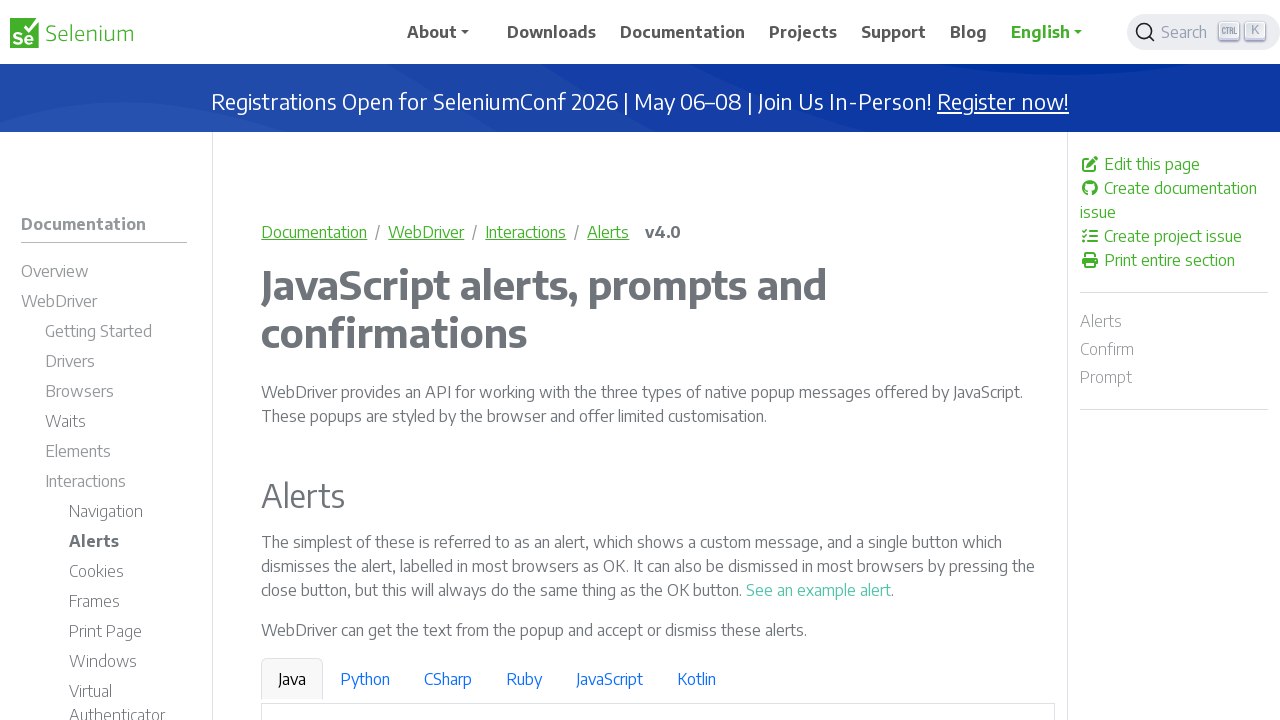

Set up dialog handler to accept alerts
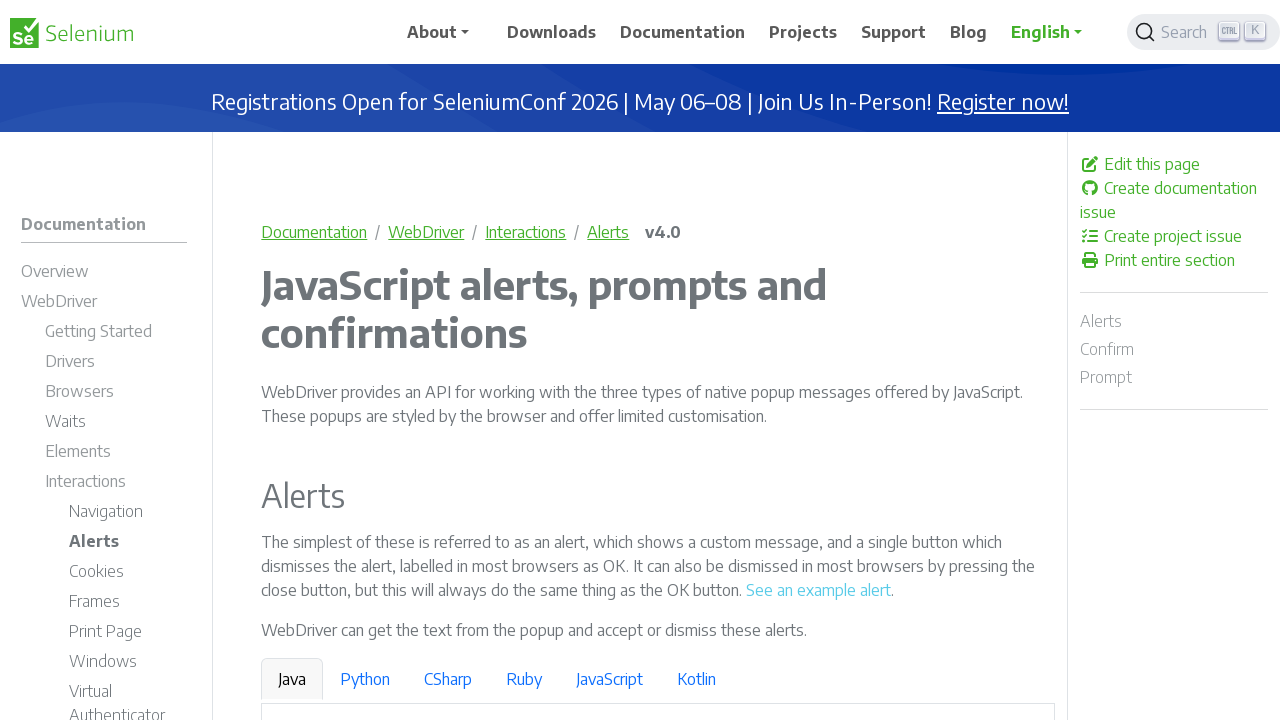

Waited for alert dialog to be processed
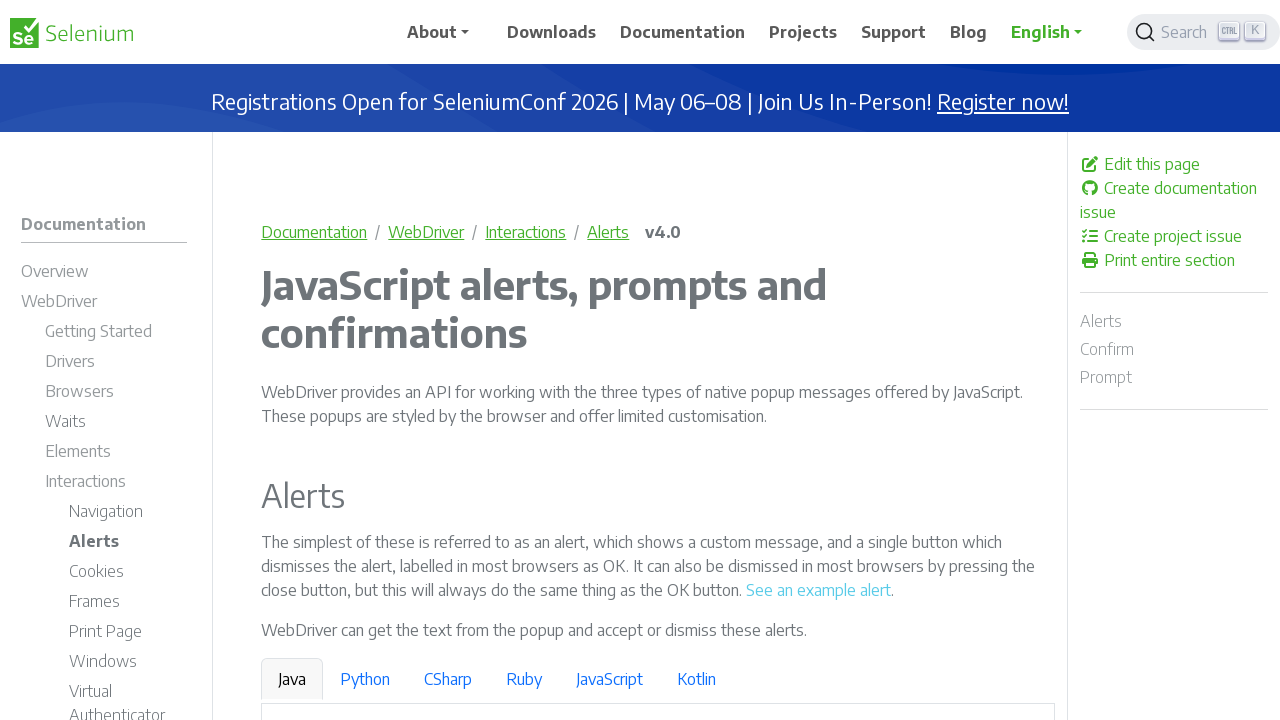

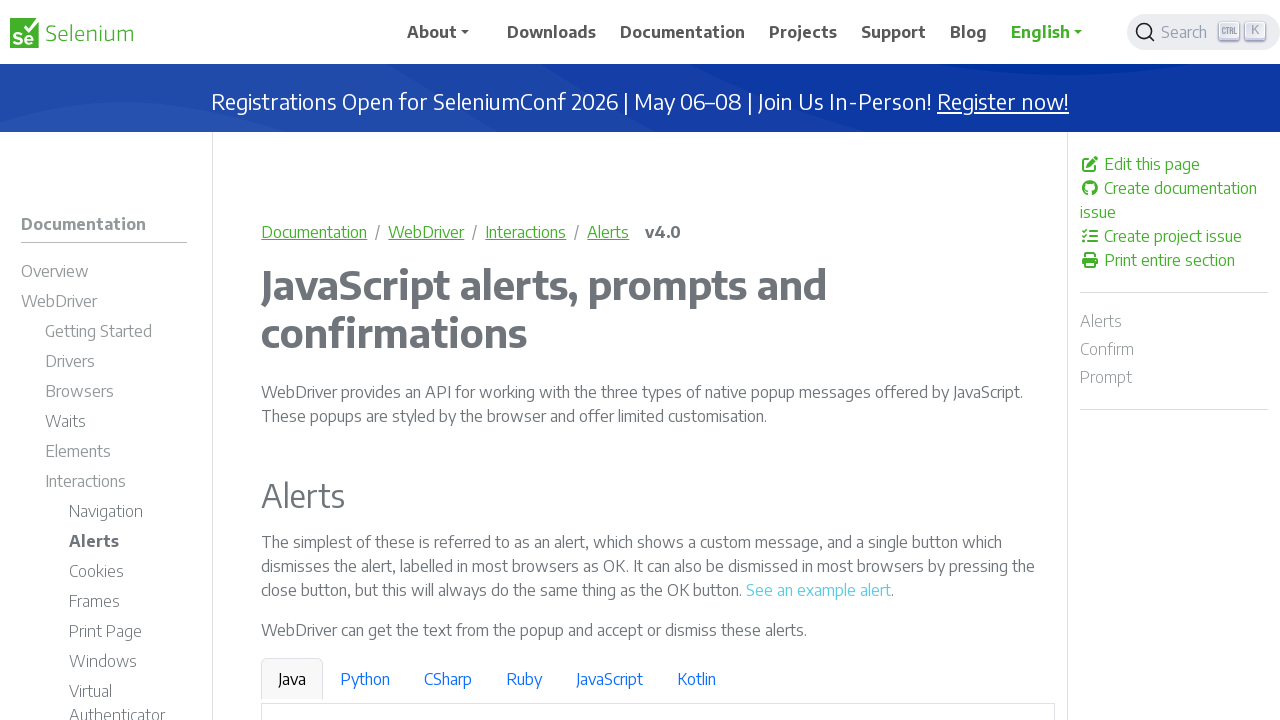